Tests state and city dropdown selection using autocomplete functionality

Starting URL: https://demoqa.com/automation-practice-form

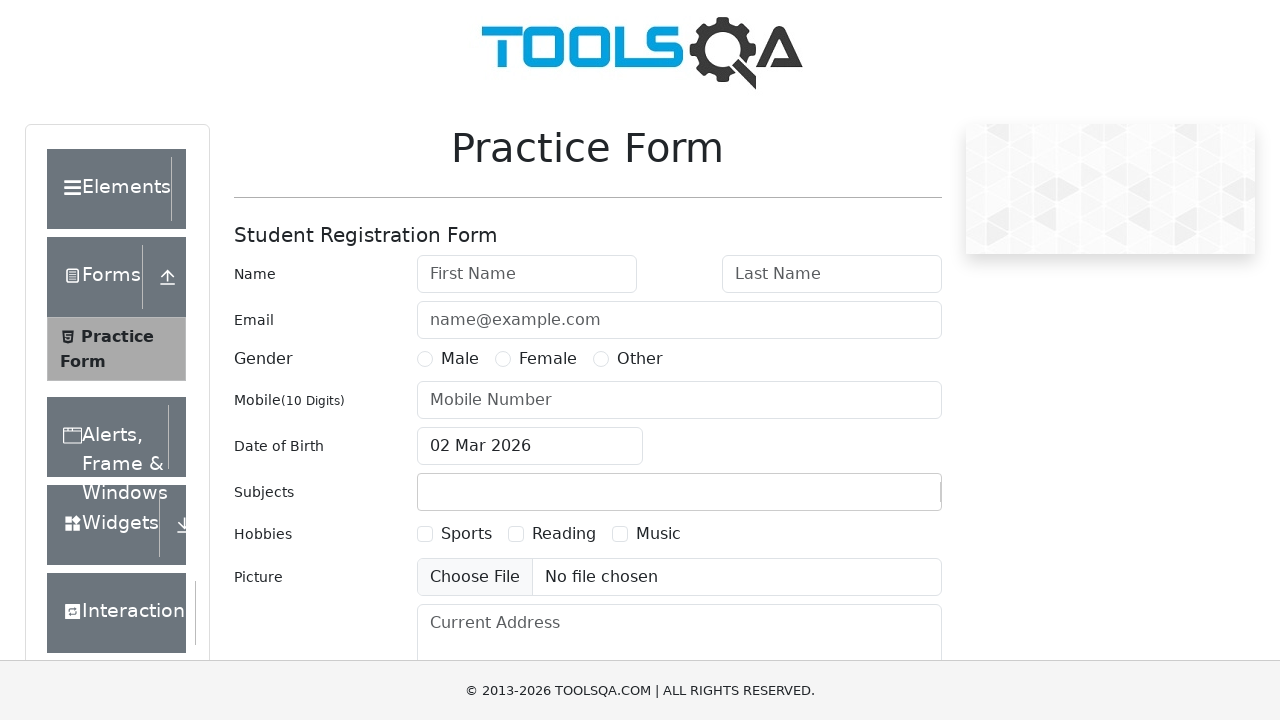

Scrolled state dropdown into view
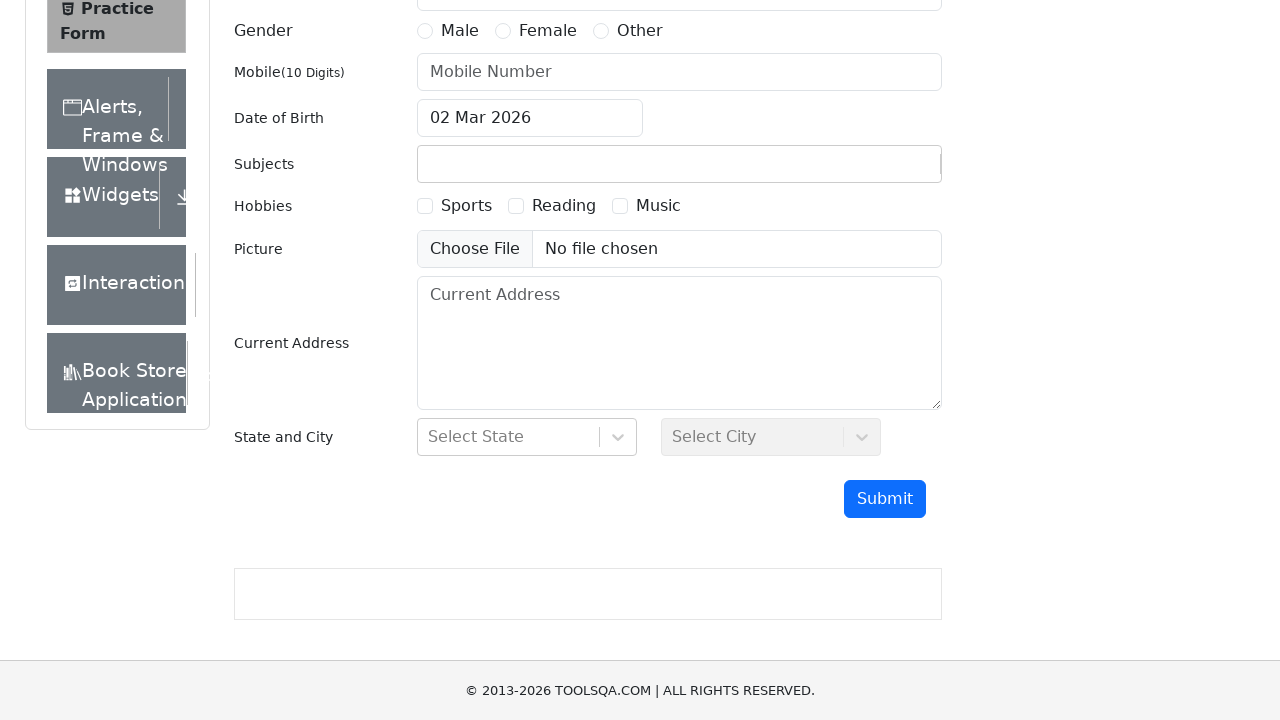

Clicked state dropdown to open it at (527, 437) on #state > div
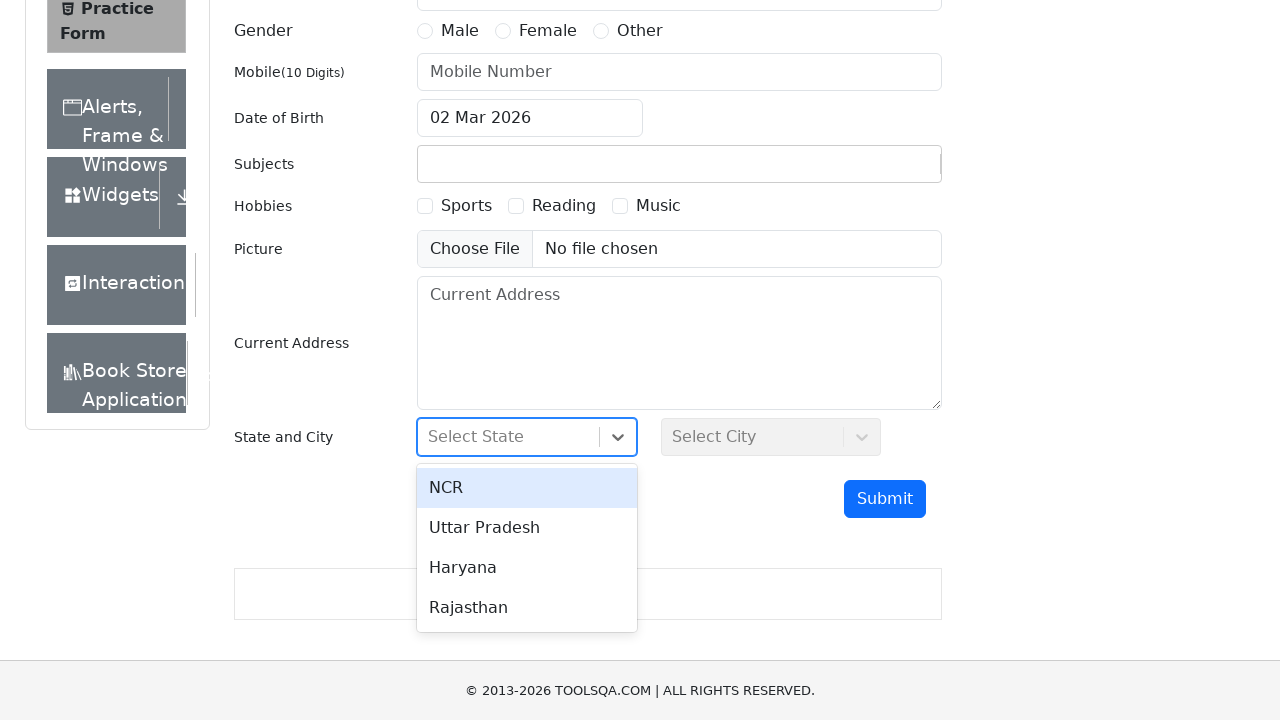

Typed 'Har' in state input field for autocomplete on #react-select-3-input
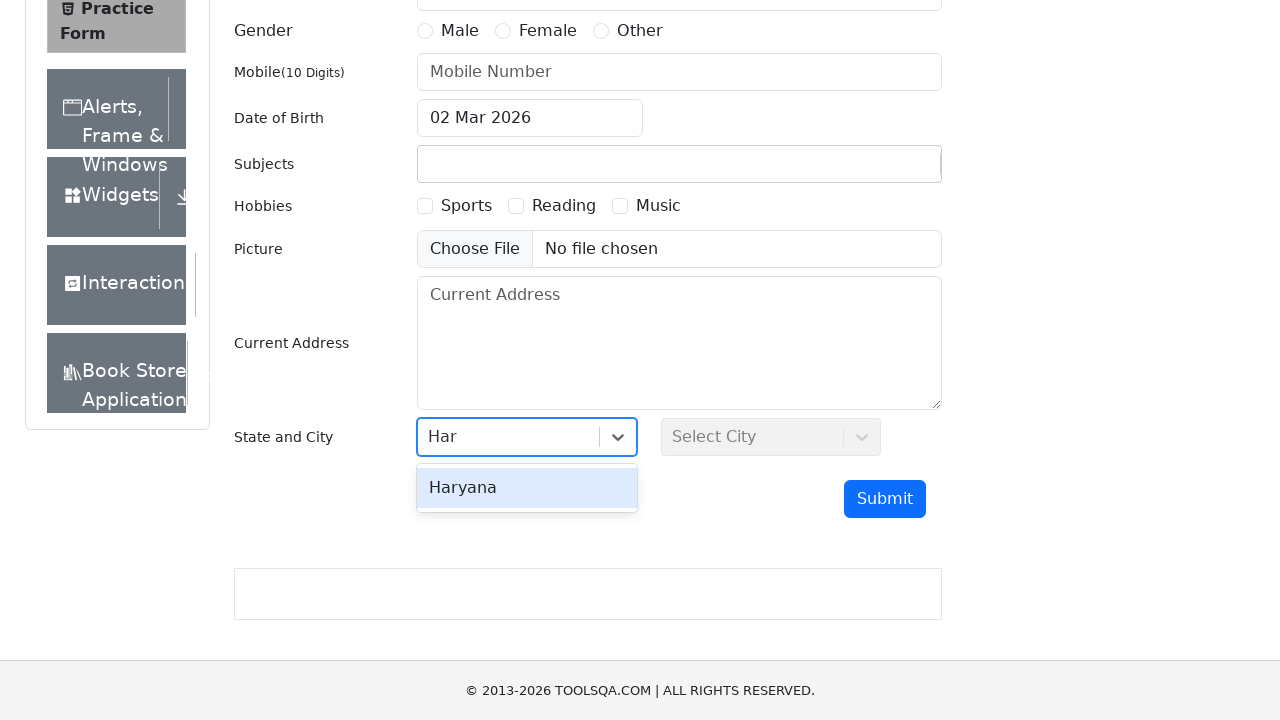

Waited 100ms for autocomplete suggestions to appear
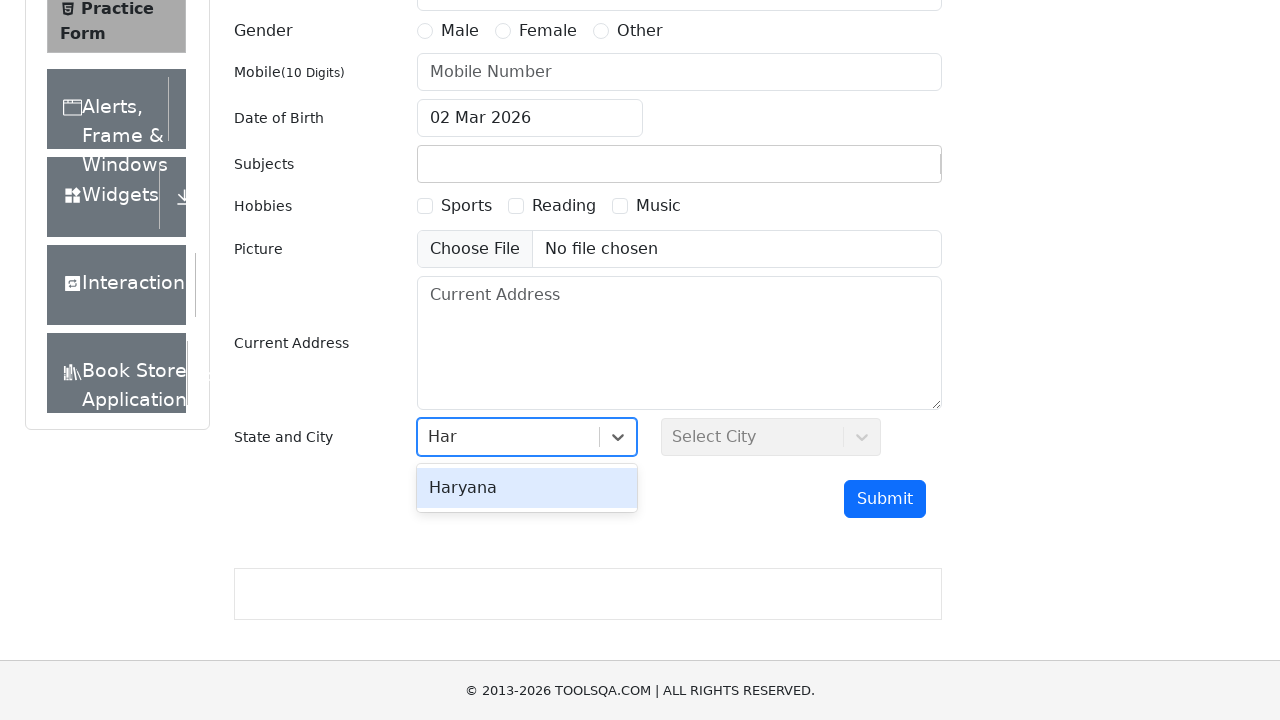

Pressed Enter to select Haryana from dropdown on #react-select-3-input
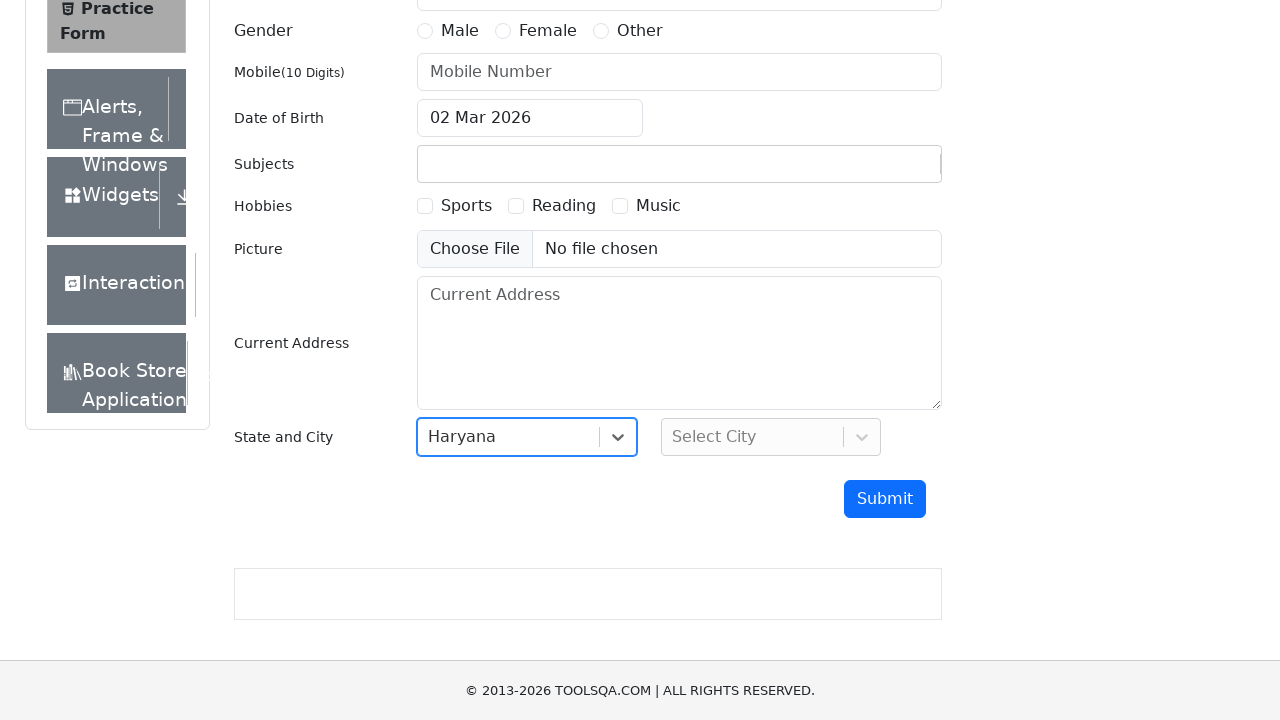

Waited 500ms for state selection to complete
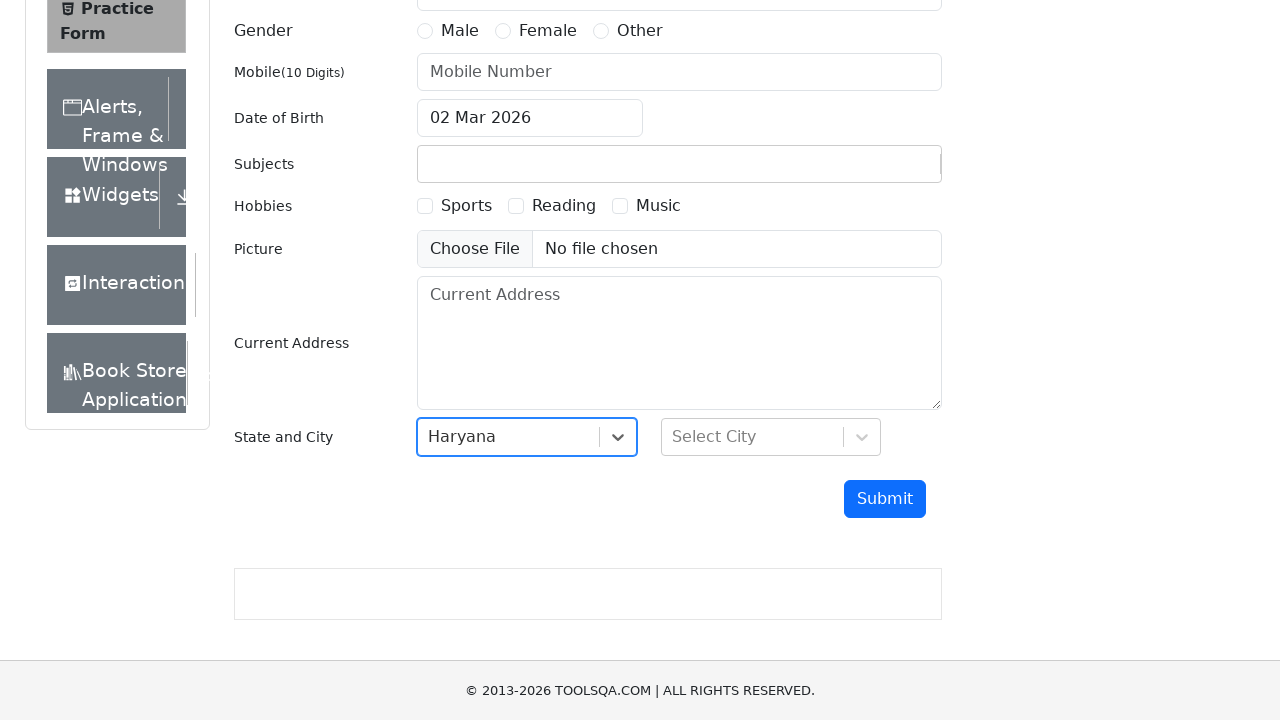

Clicked city dropdown to open it at (771, 437) on #city > div
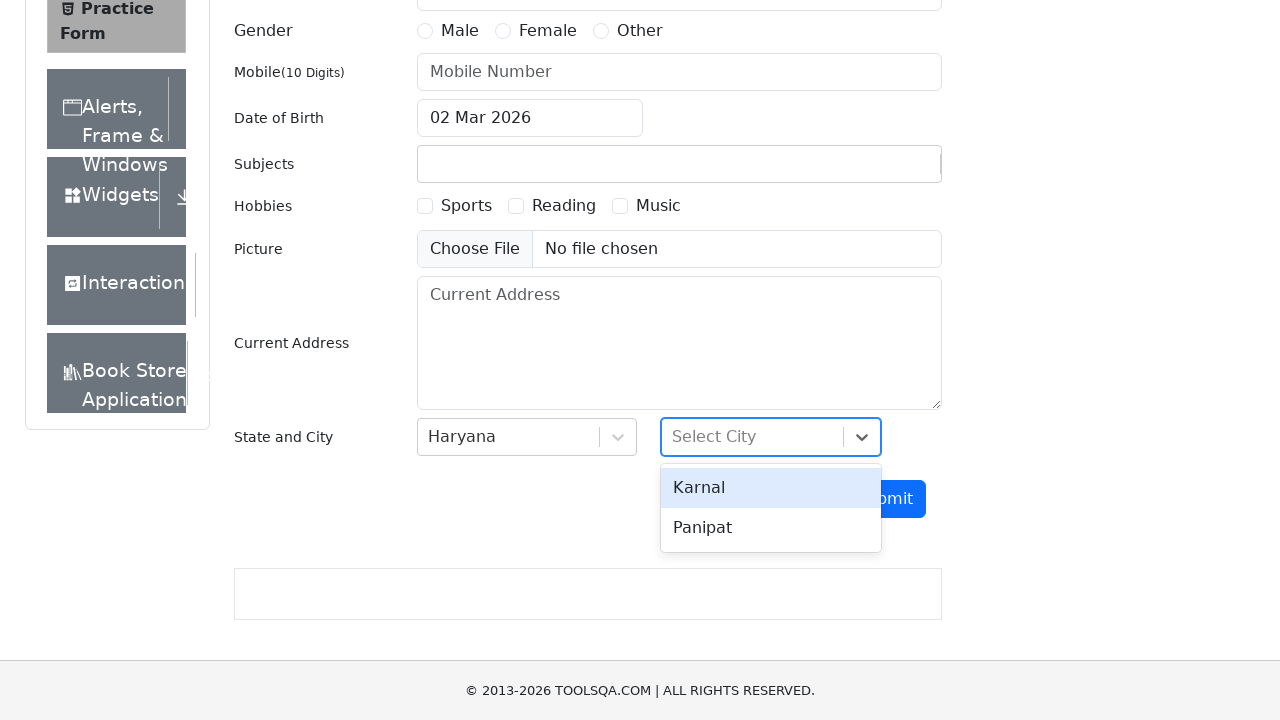

Waited 500ms for city dropdown to fully open
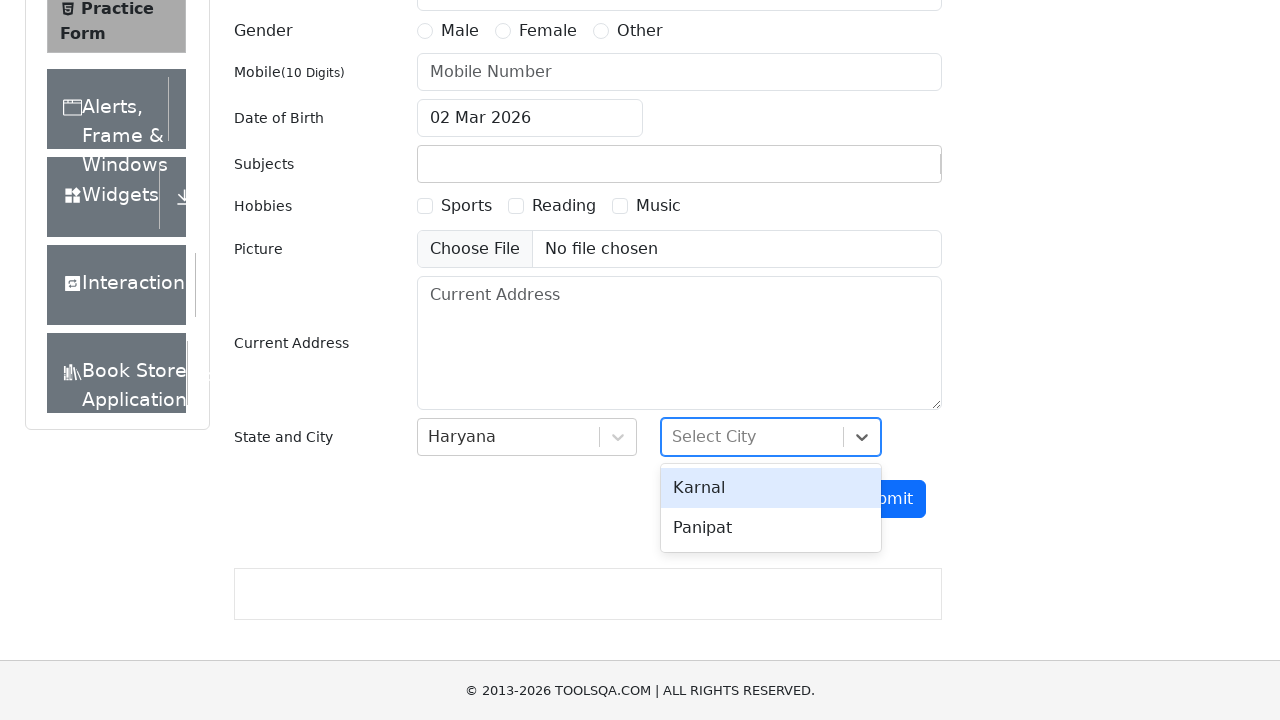

Typed 'Pani' in city input field for autocomplete on #react-select-4-input
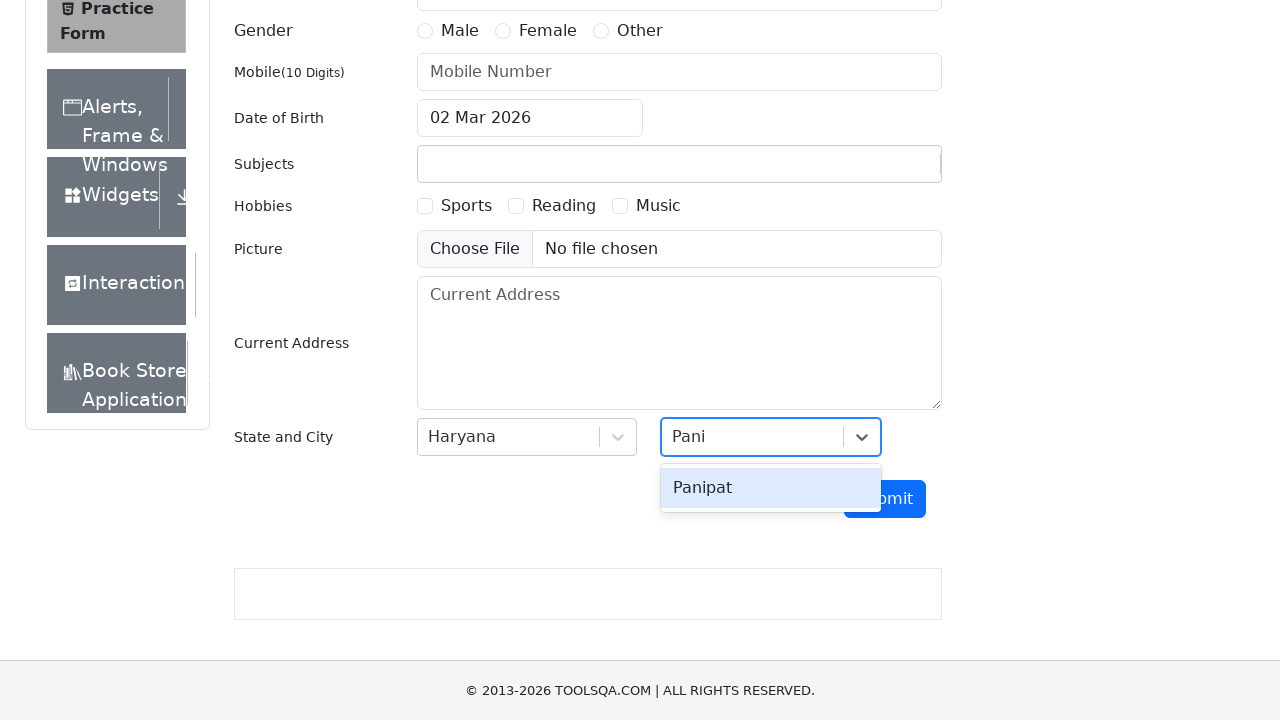

Waited 500ms for city autocomplete suggestions to appear
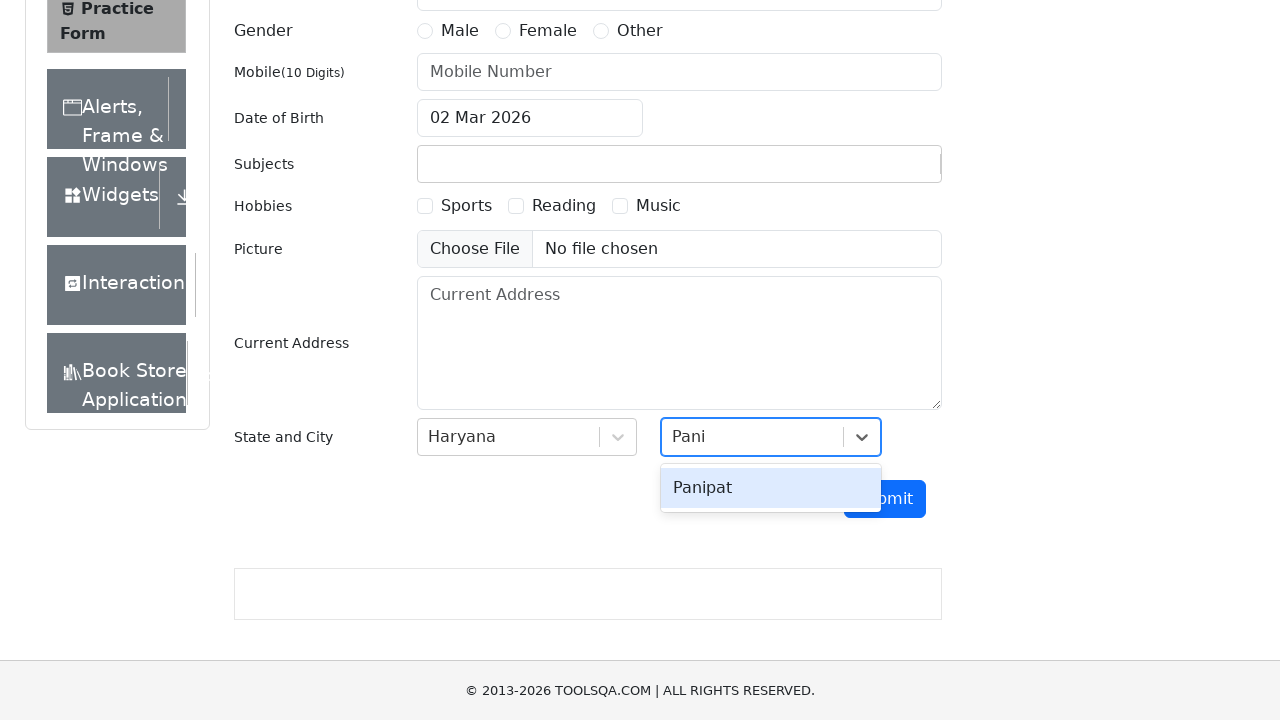

Pressed Enter to select Panipat from city dropdown on #react-select-4-input
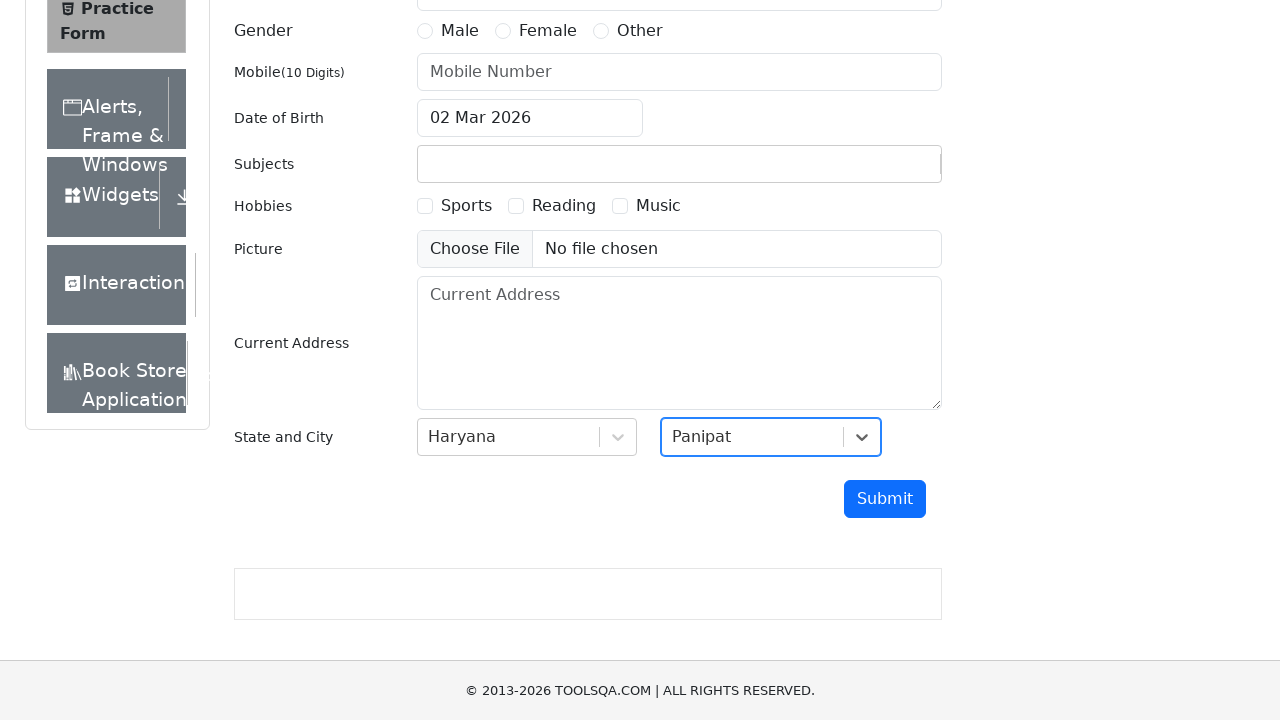

Waited 500ms before verifying selections
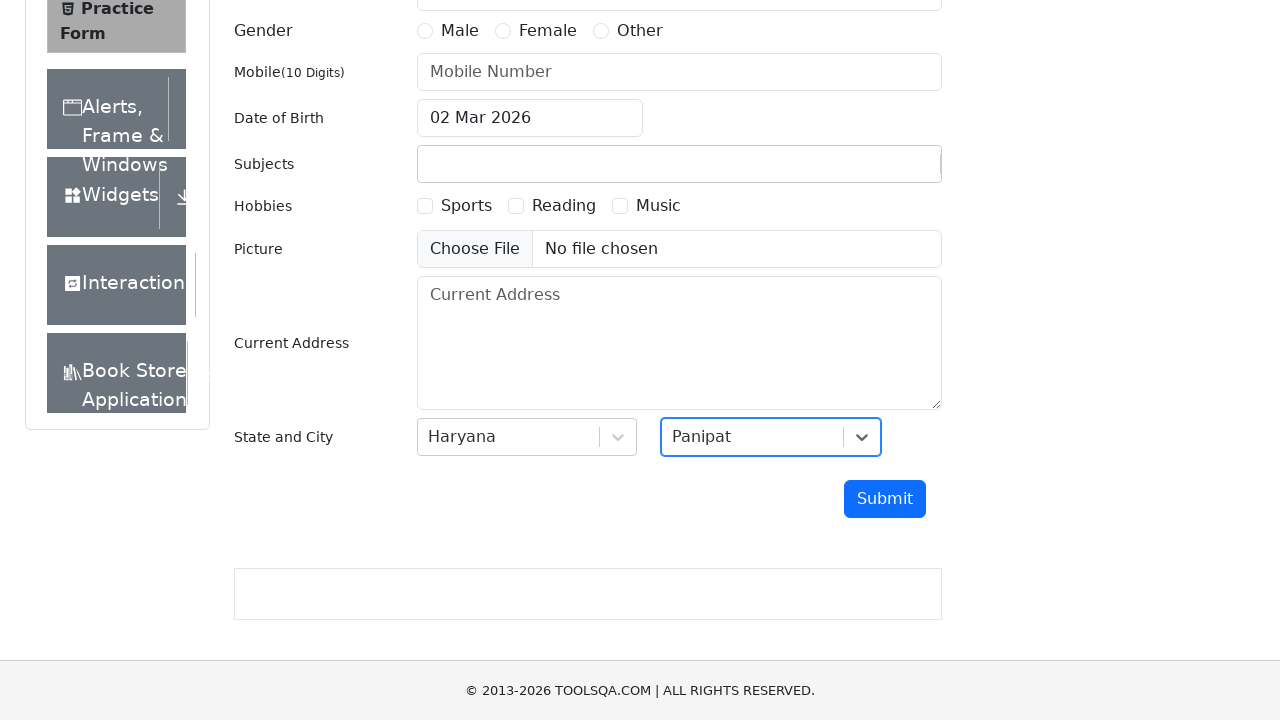

Verified that 'Haryana' is selected in state dropdown
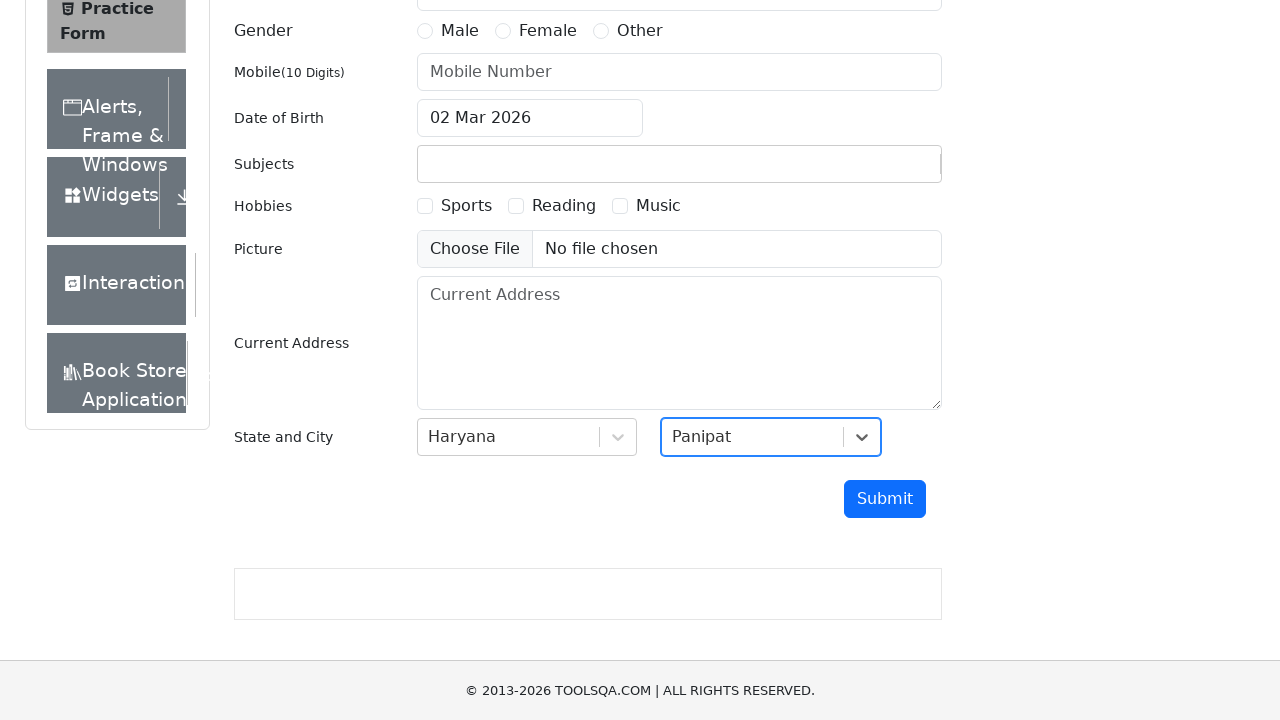

Verified that 'Panipat' is selected in city dropdown
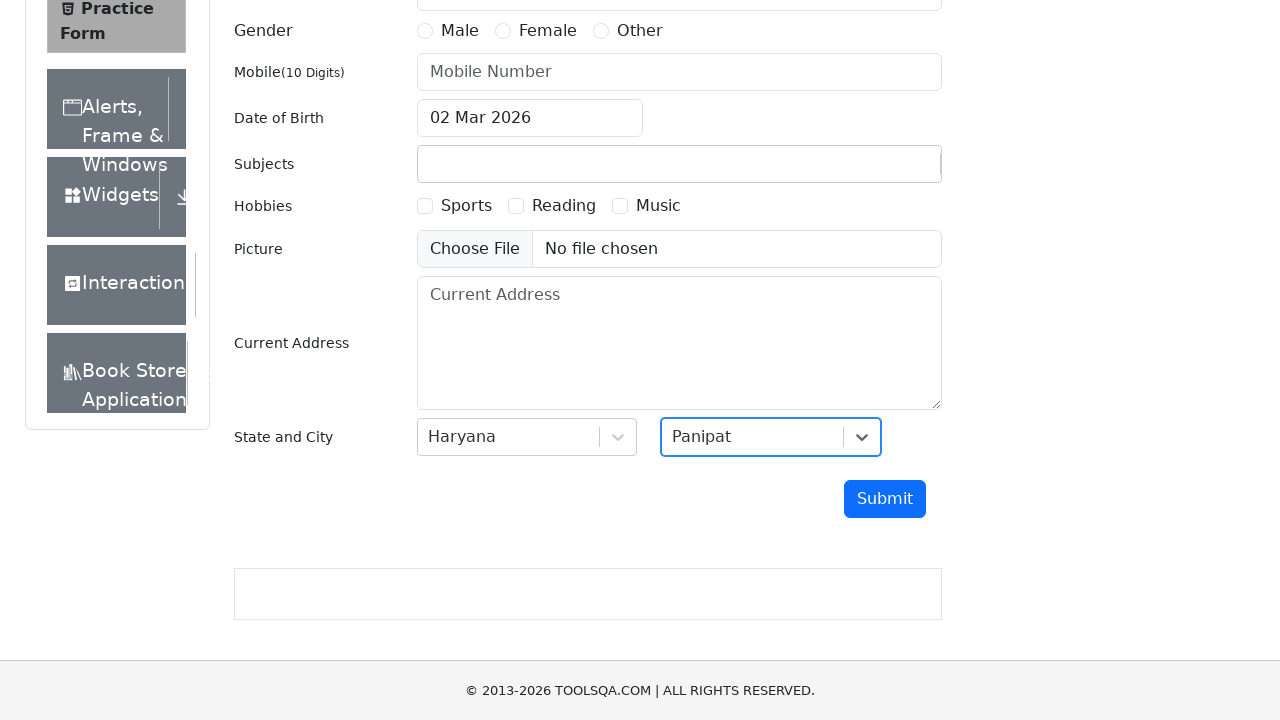

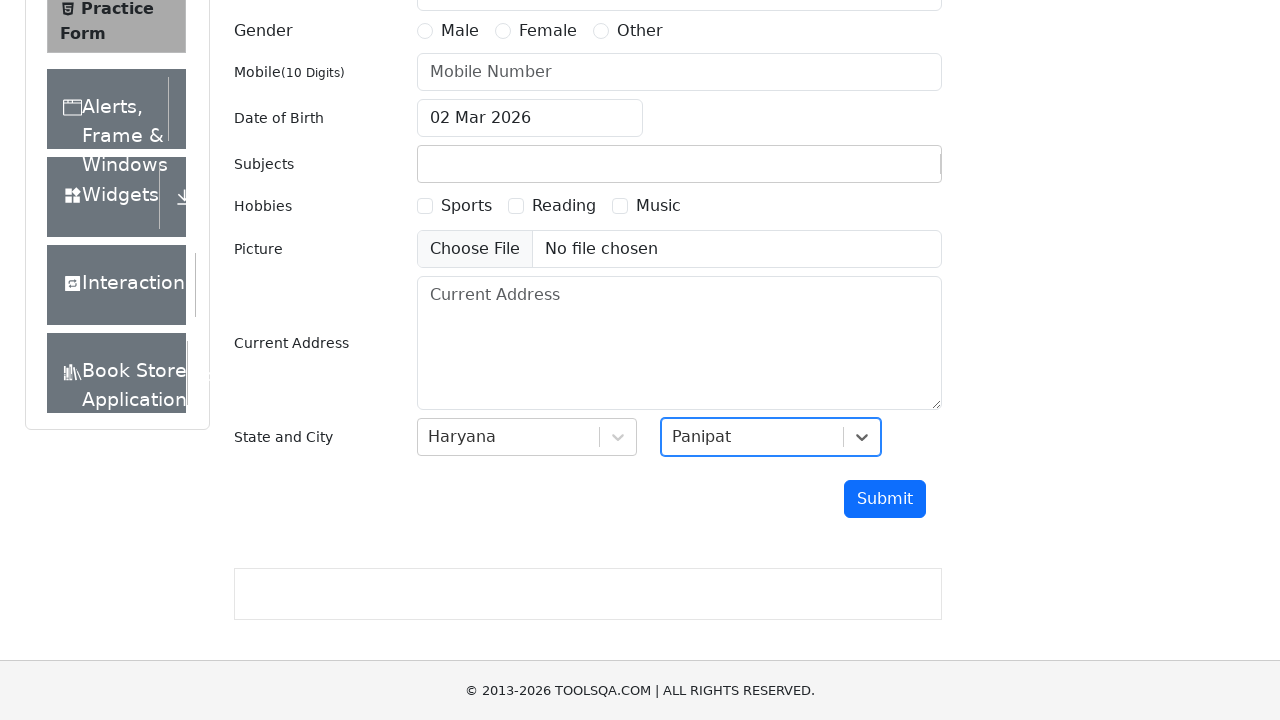